Opens a GitHub repository page and verifies that the GitHub logo icon exists while confirming a non-existent element is not present

Starting URL: https://github.com/webdriverio/cucumber-boilerplate

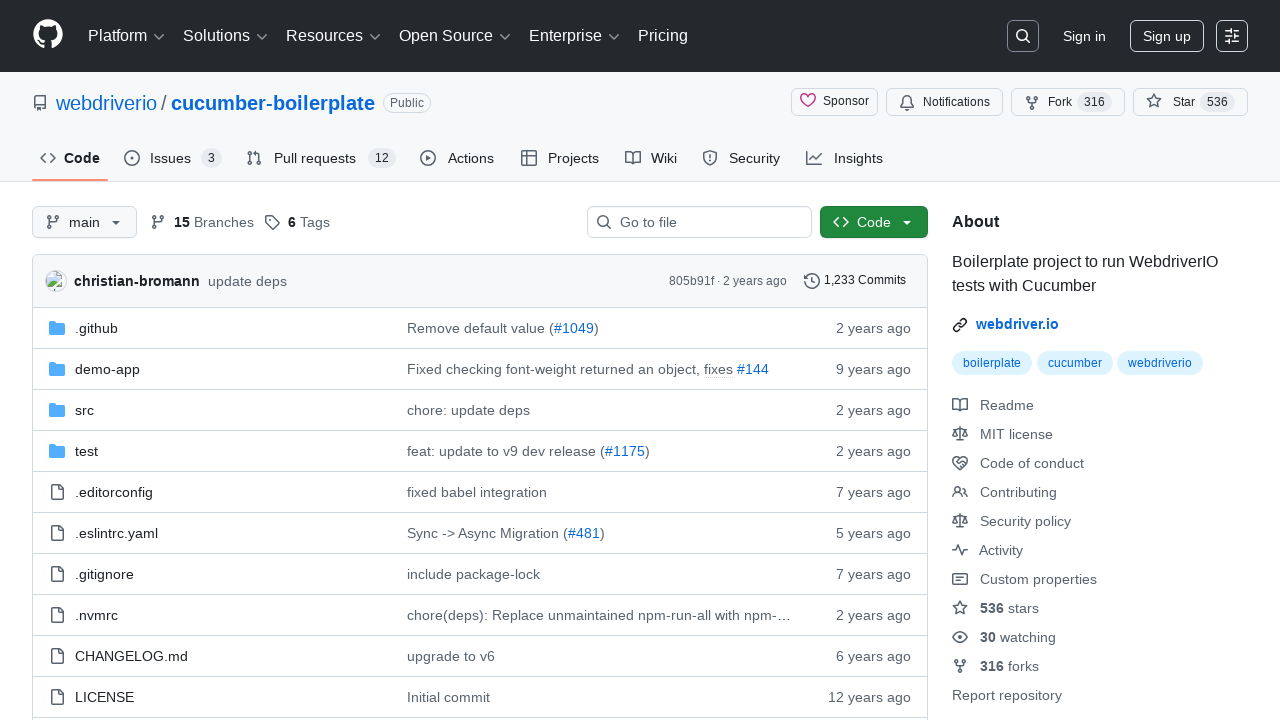

Navigated to GitHub repository page
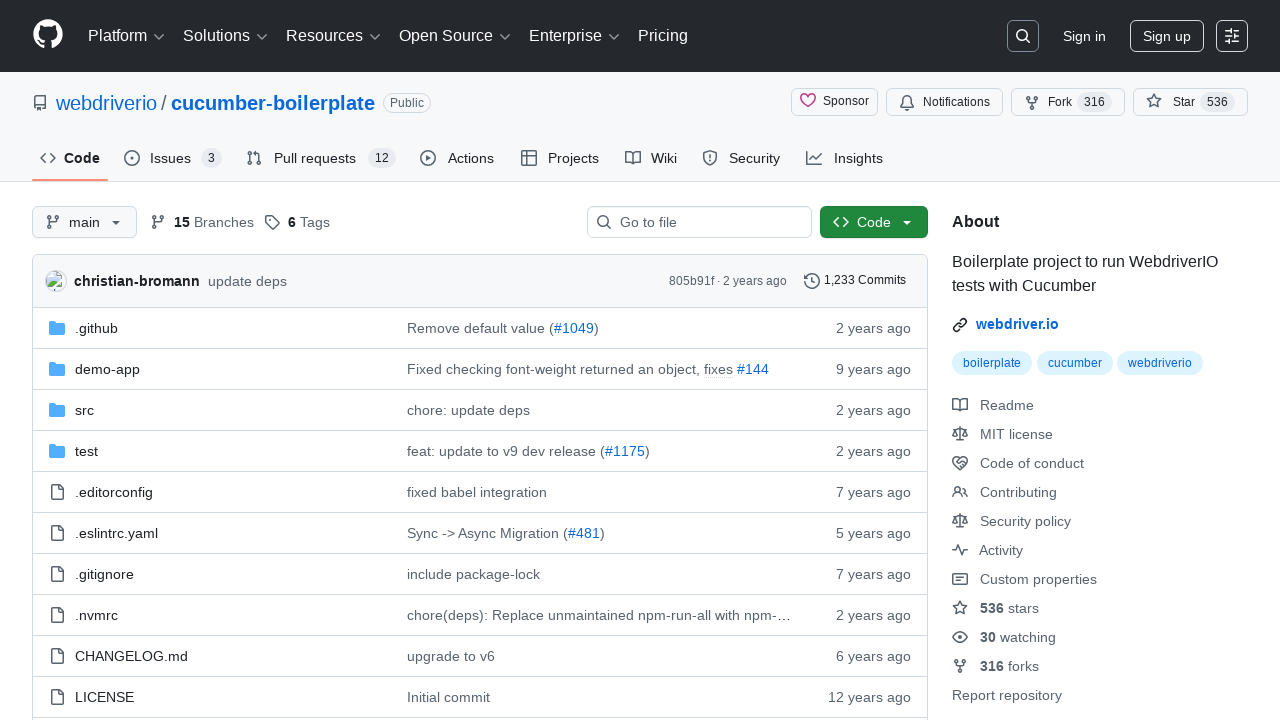

GitHub logo icon is present on the page
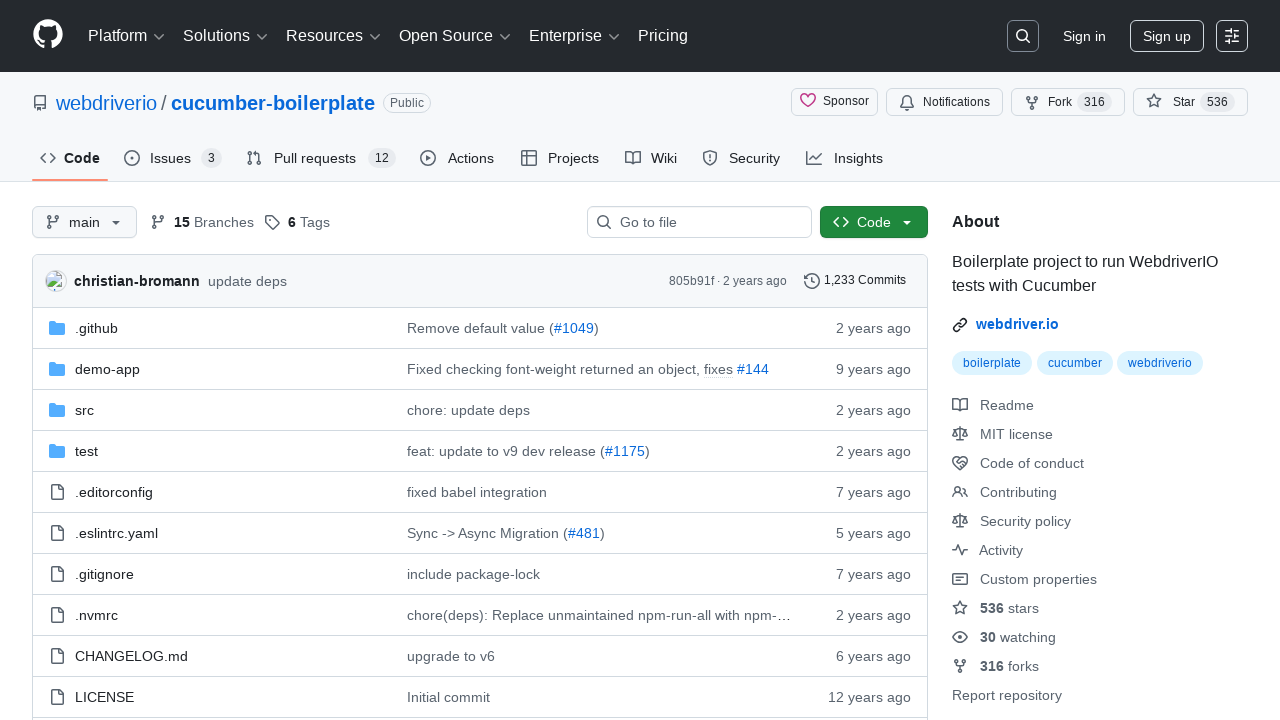

Confirmed that non-existent element is not present
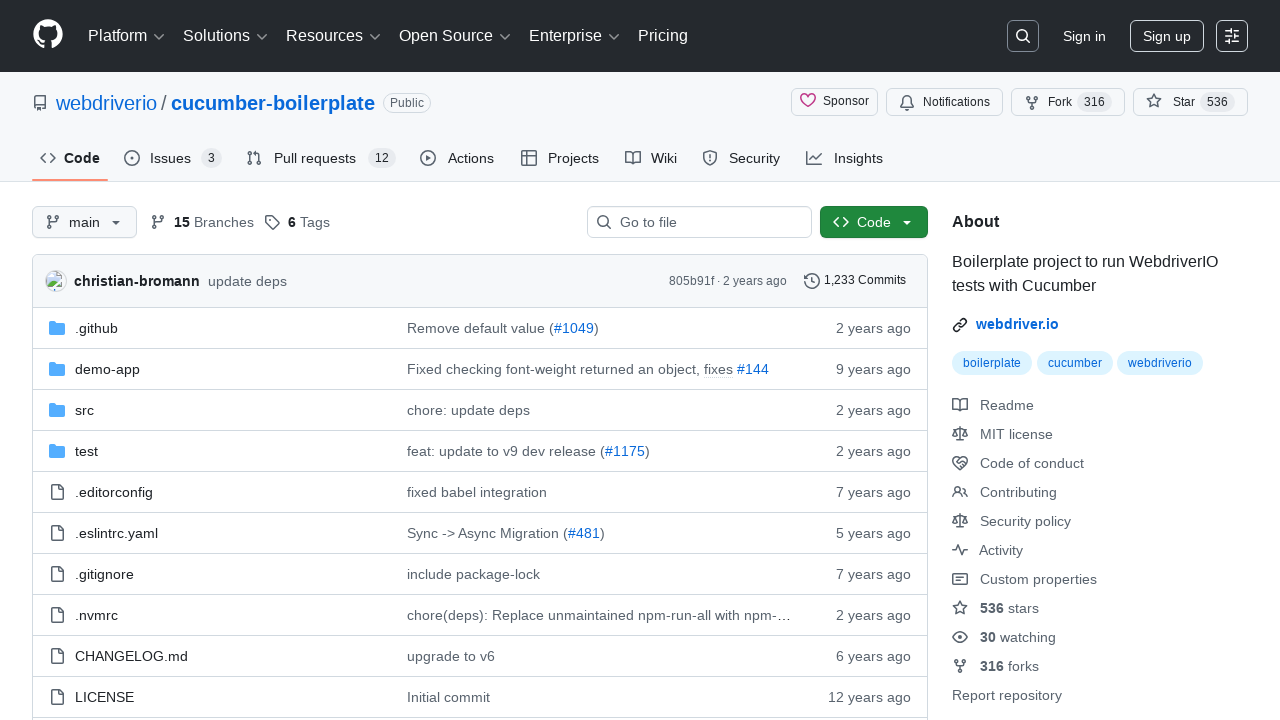

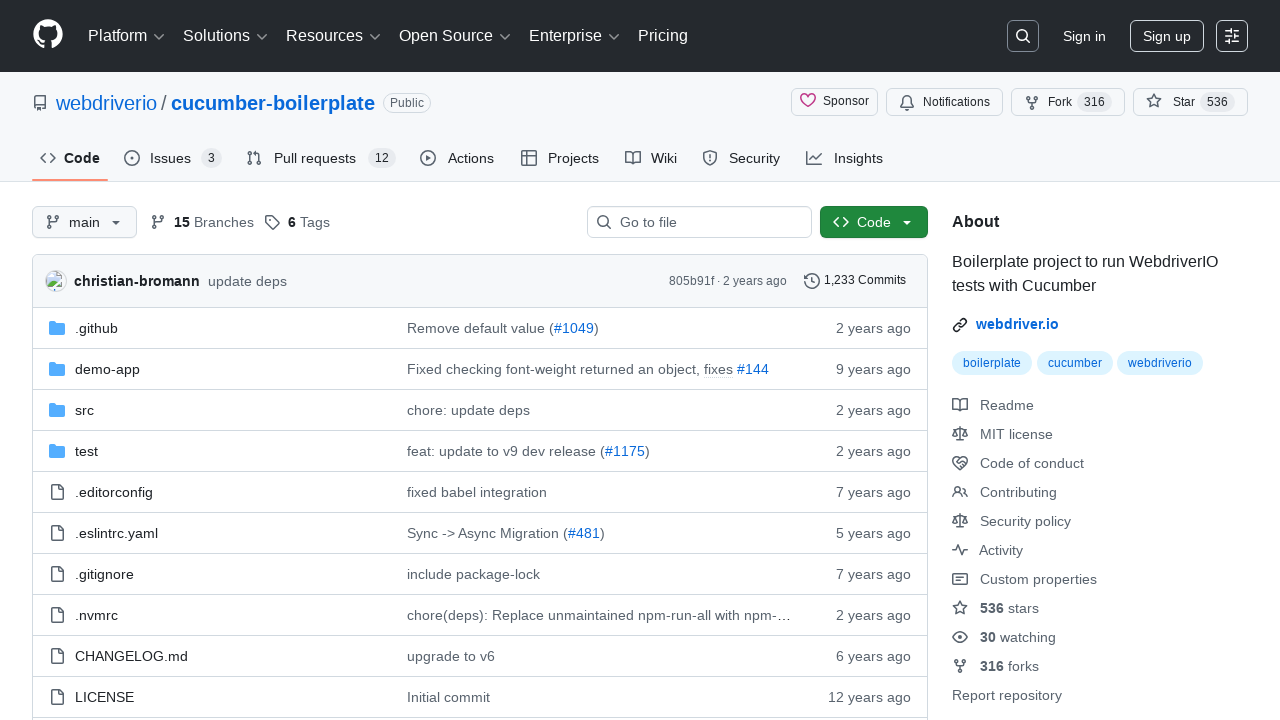